Tests the jQuery UI datepicker widget by navigating to the demo page, switching to the demo iframe, and clicking on the datepicker input field to open the calendar

Starting URL: https://jqueryui.com/datepicker/

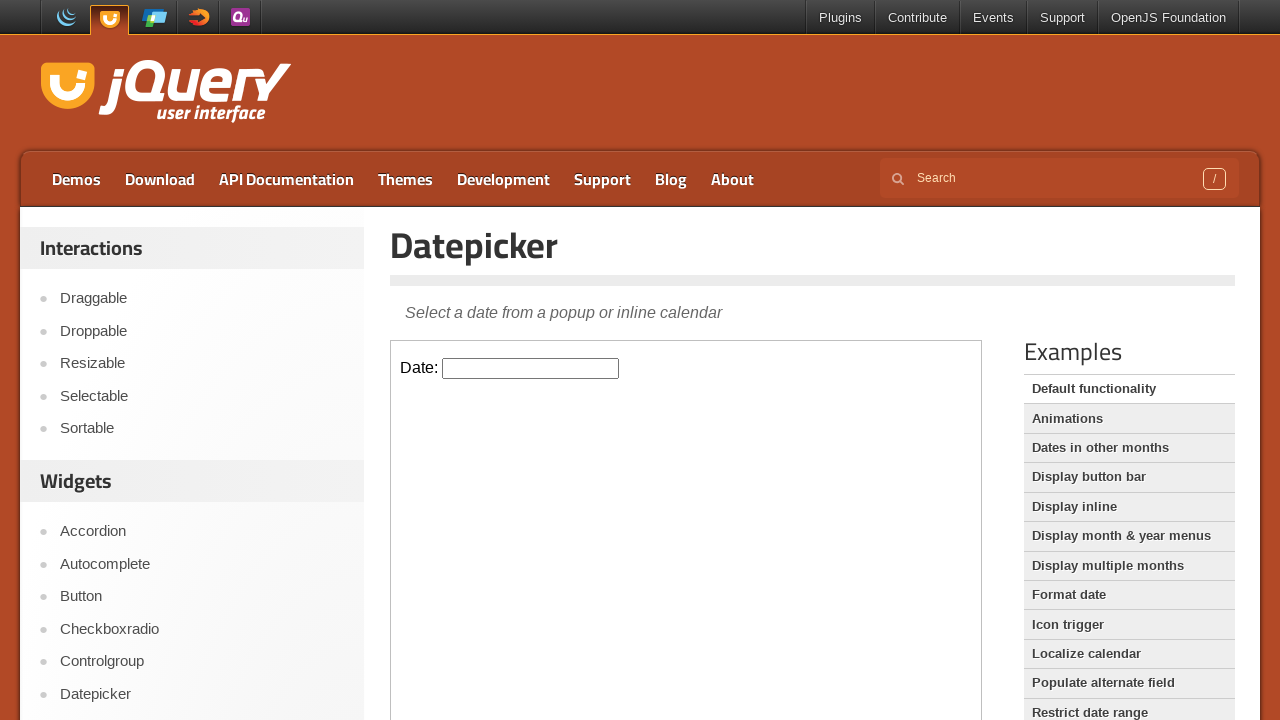

Waited for demo iframe to load
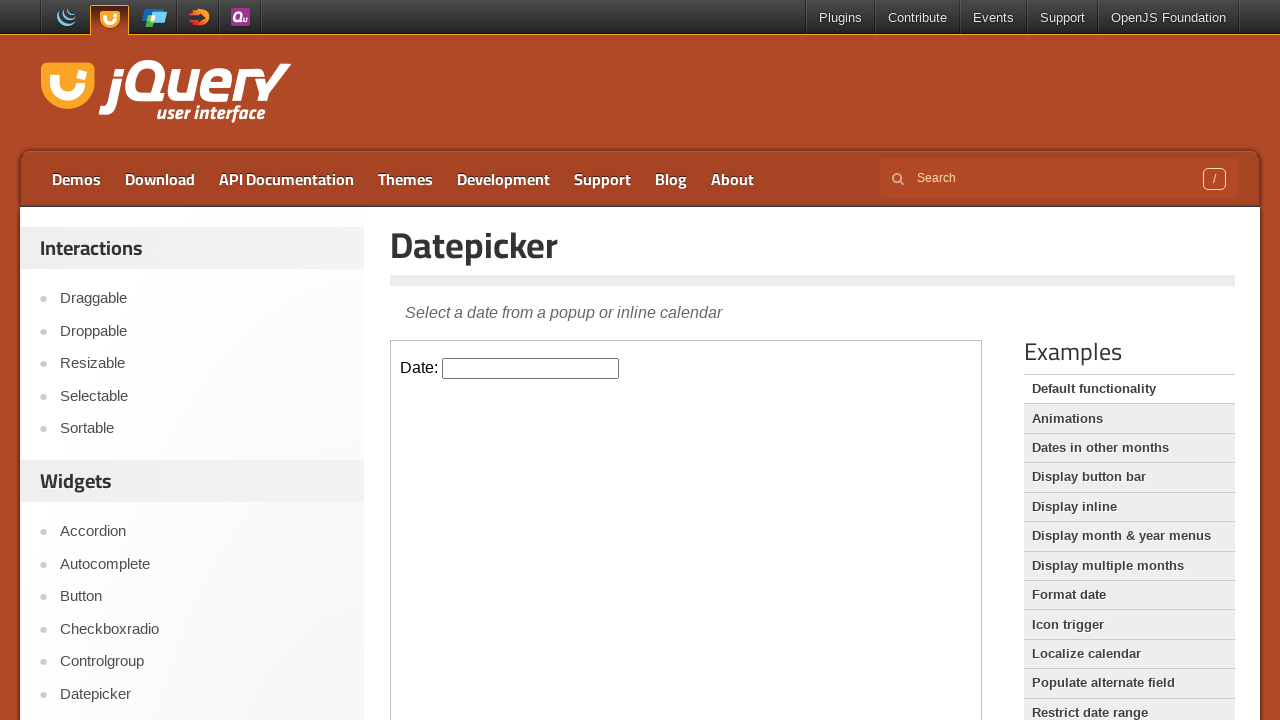

Switched to datepicker demo iframe
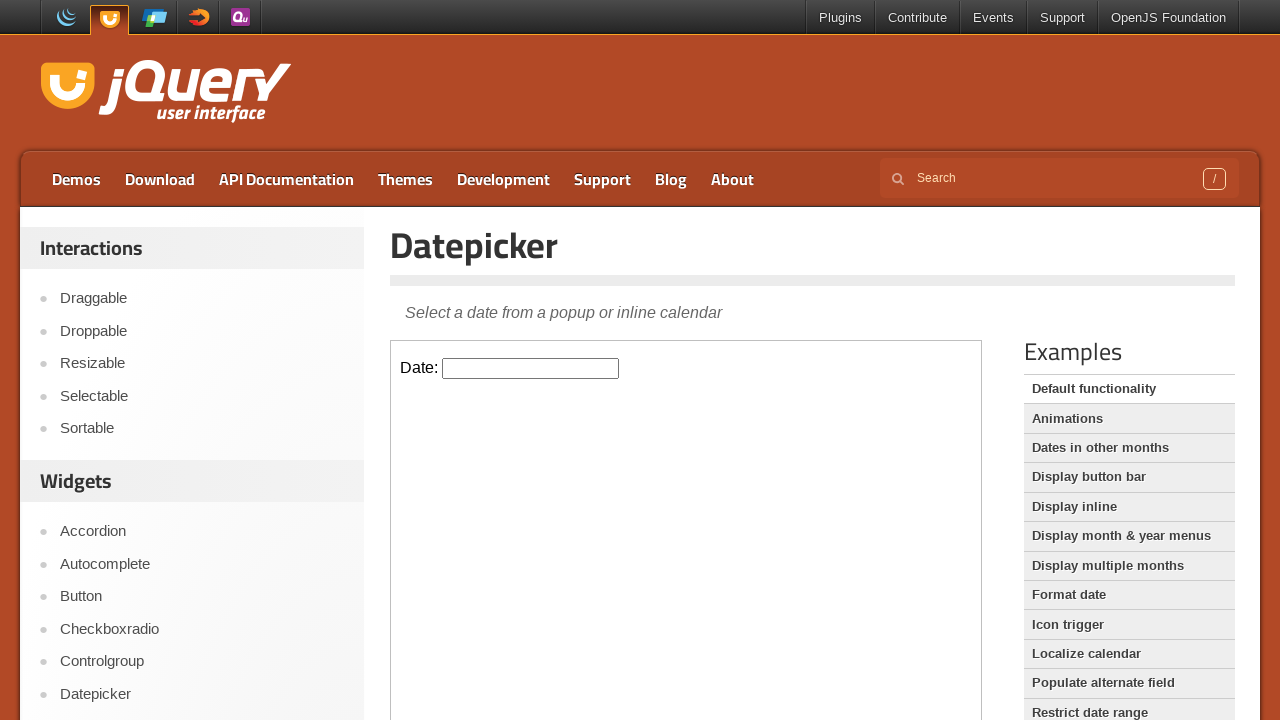

Clicked datepicker input field to open calendar at (531, 368) on .hasDatepicker
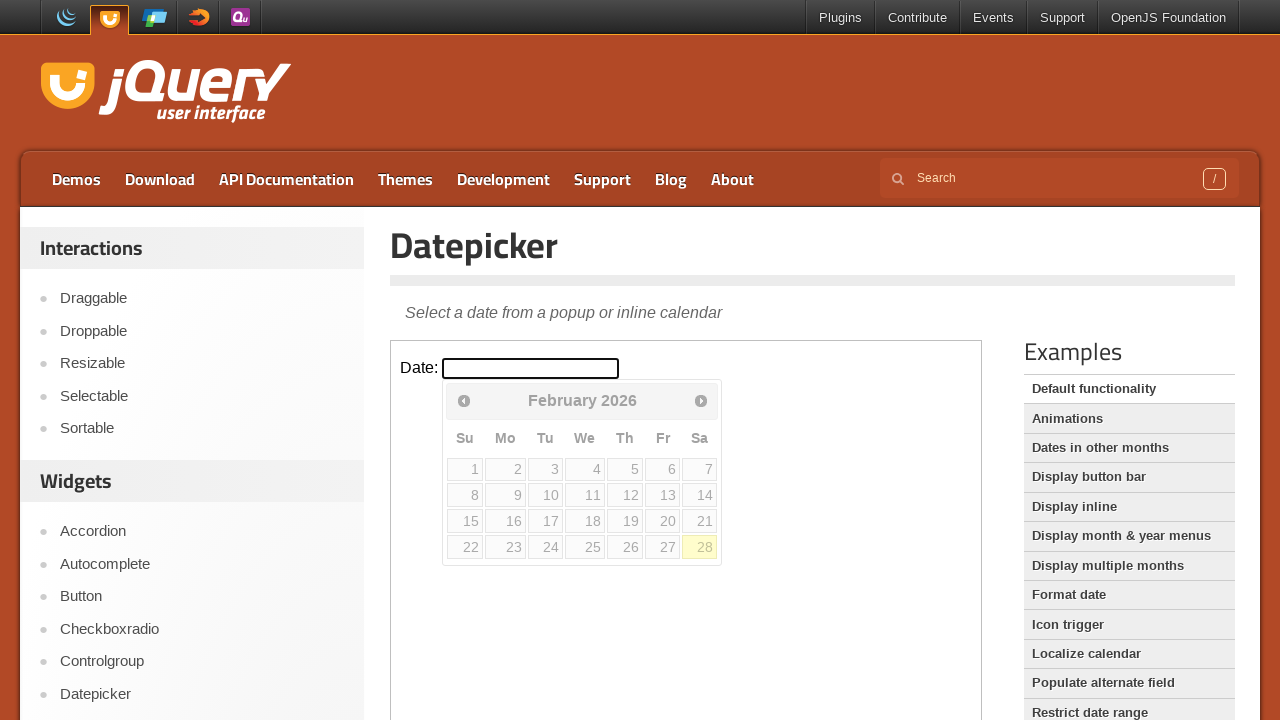

Datepicker calendar opened and became visible
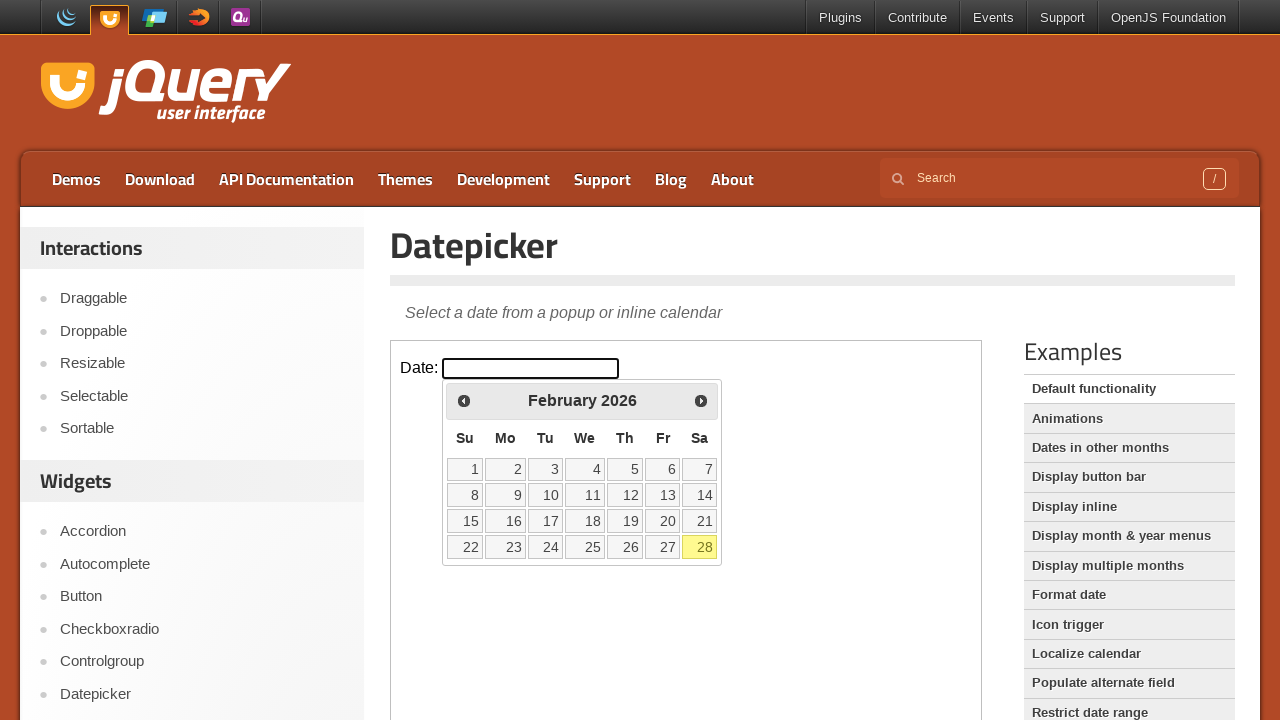

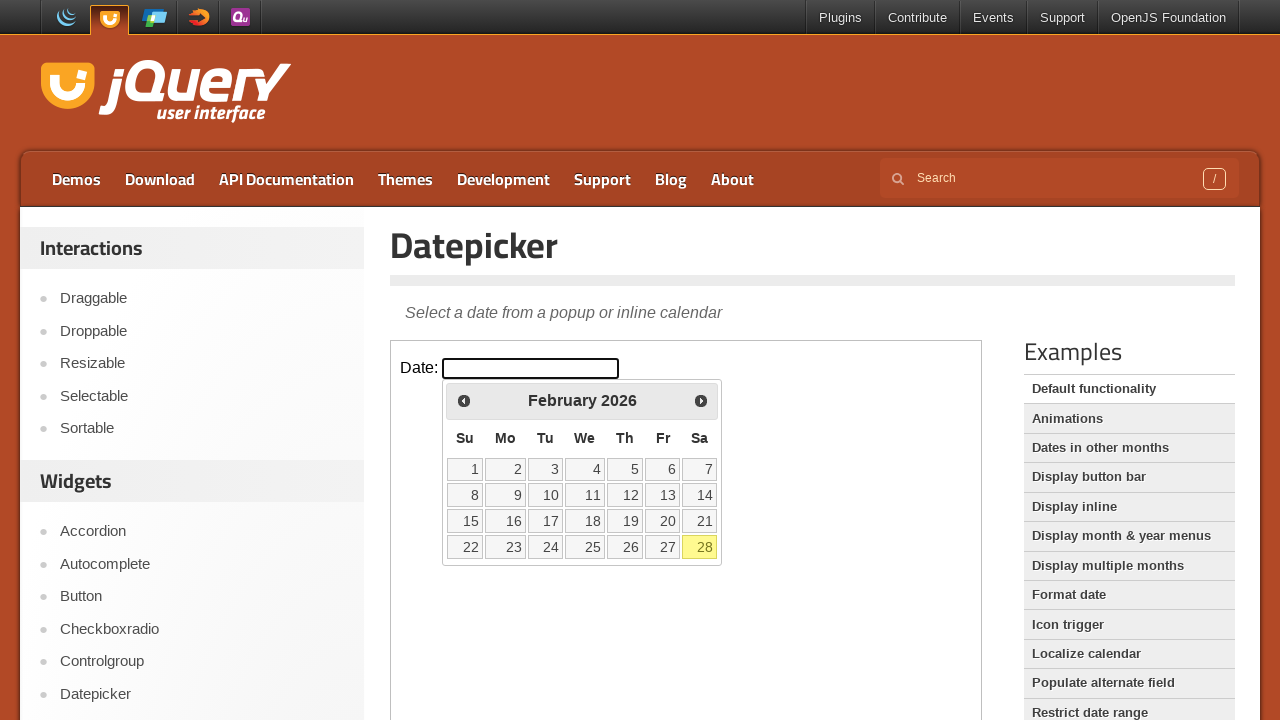